Tests dropdown selection functionality by selecting options using different methods (by index and by visible text) from a select element

Starting URL: https://demoqa.com/select-menu

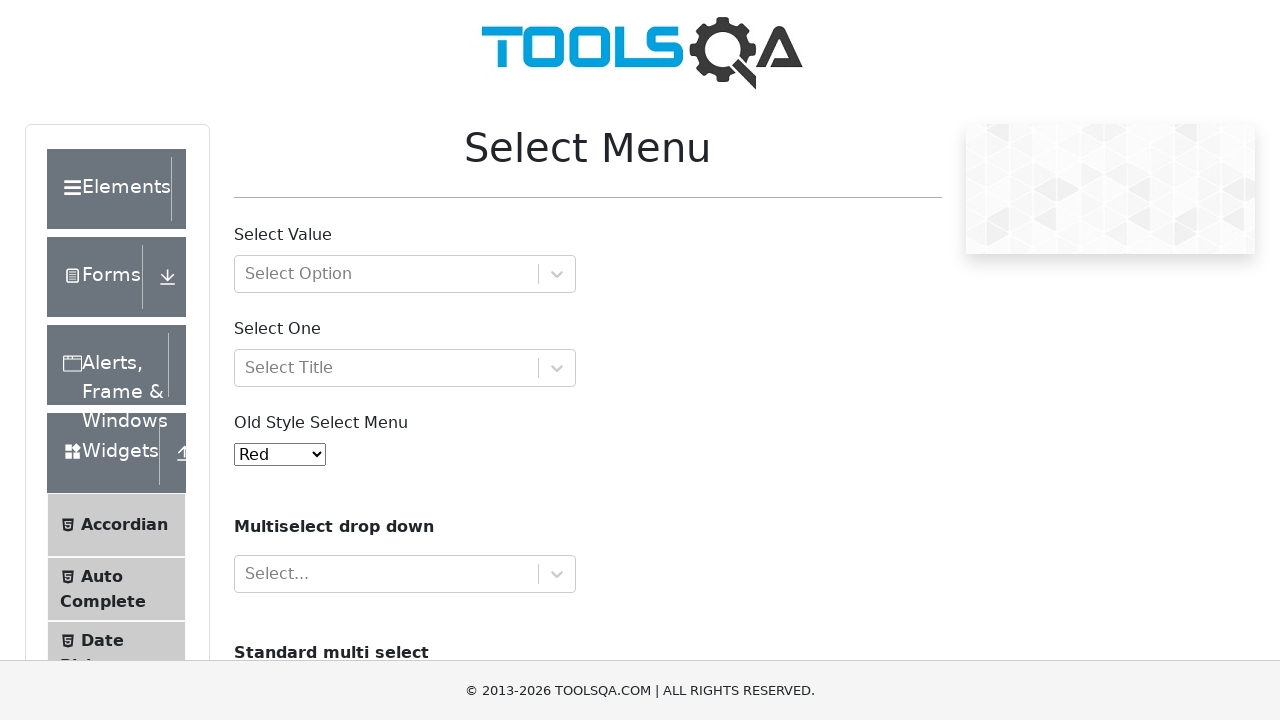

Located the dropdown select element with id 'oldSelectMenu'
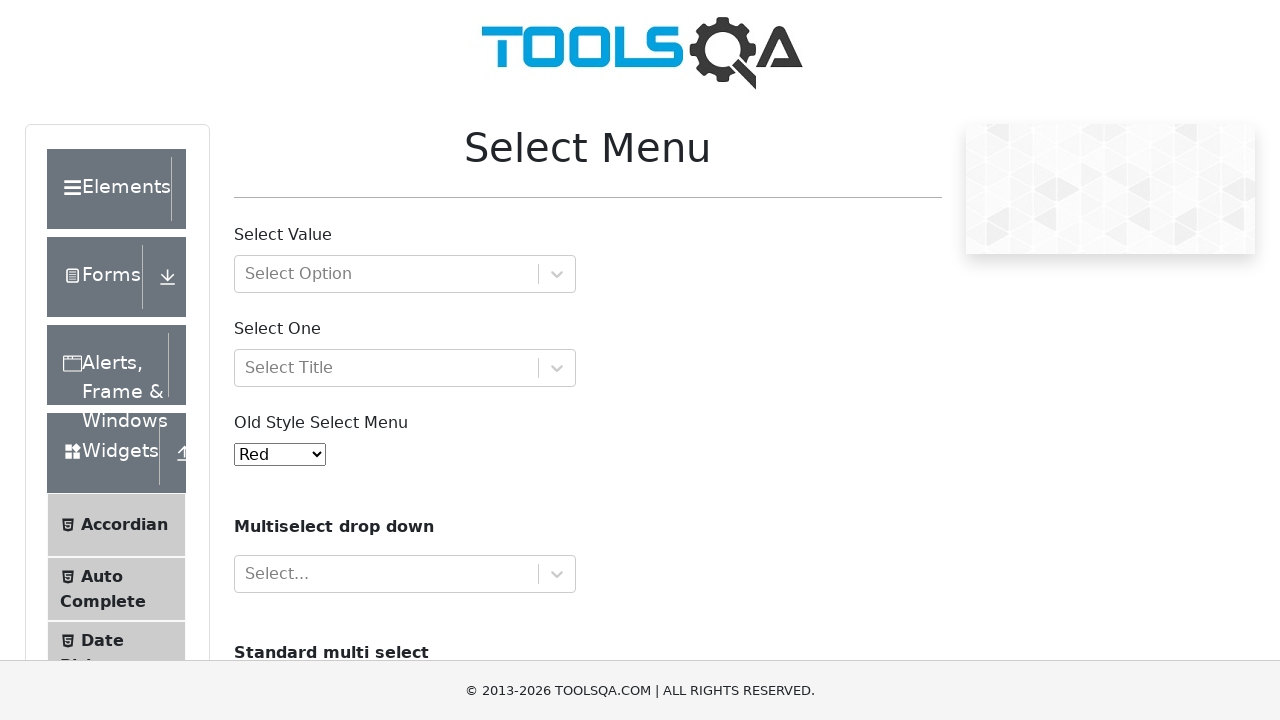

Selected dropdown option by index 4 (Purple) on #oldSelectMenu
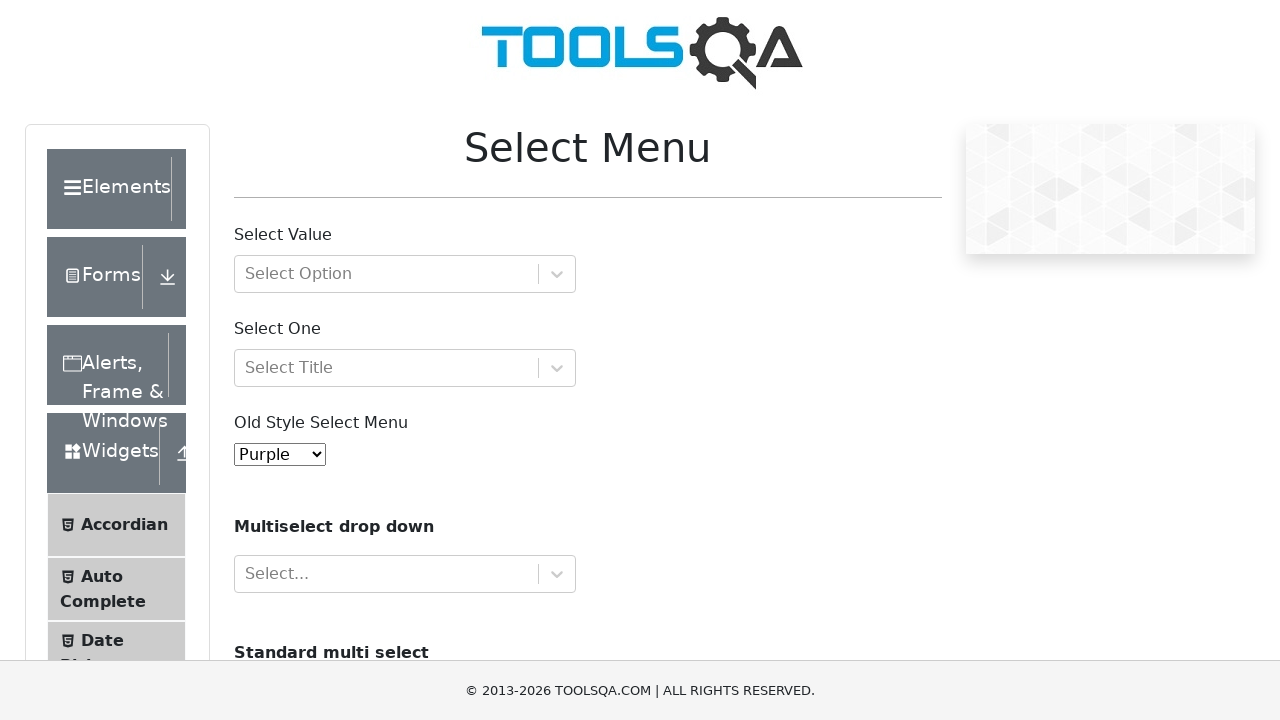

Selected dropdown option by visible text (Magenta) on #oldSelectMenu
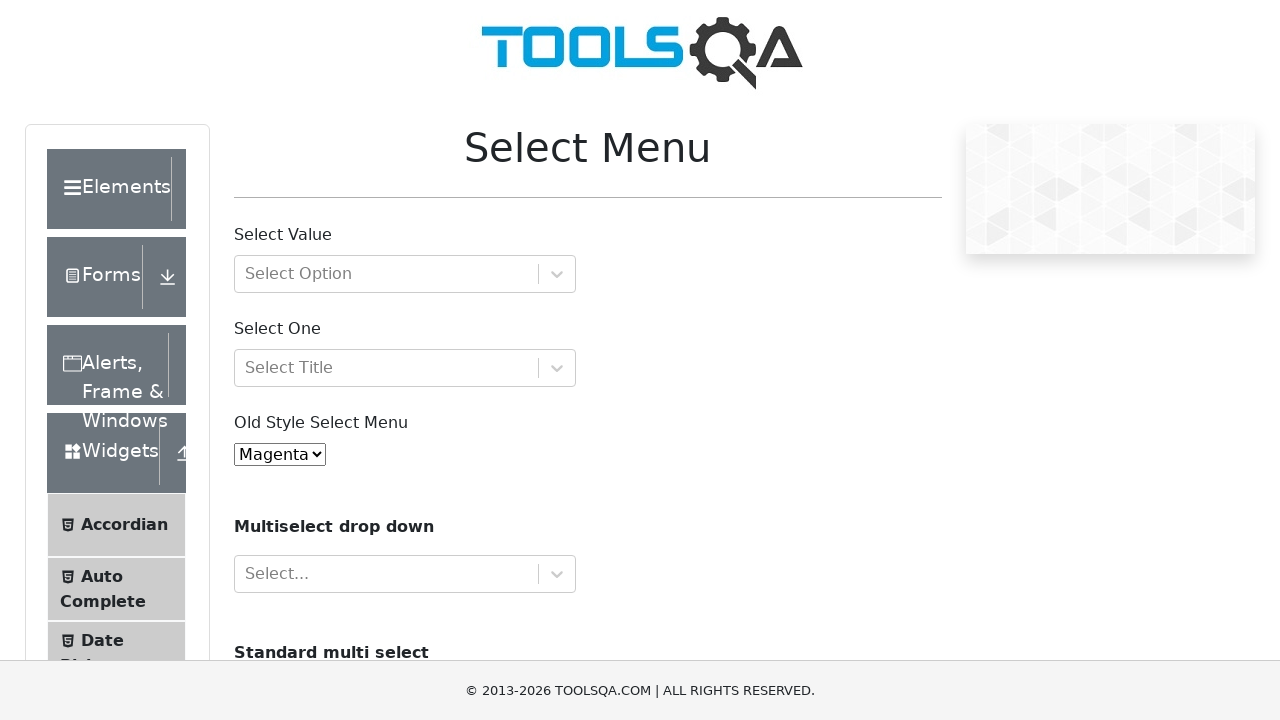

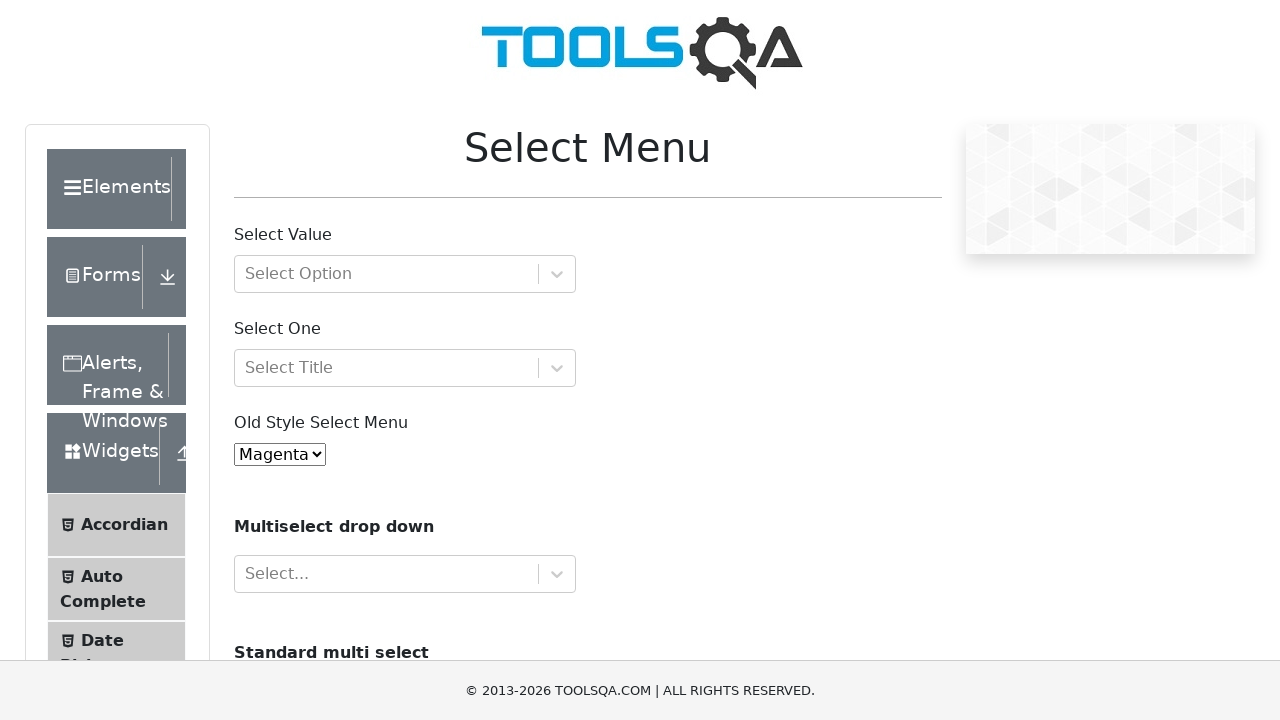